Tests a registration form by filling in user details including name, address, email, phone, gender, and password fields, then interacting with submit and refresh buttons

Starting URL: https://demo.automationtesting.in/Register.html

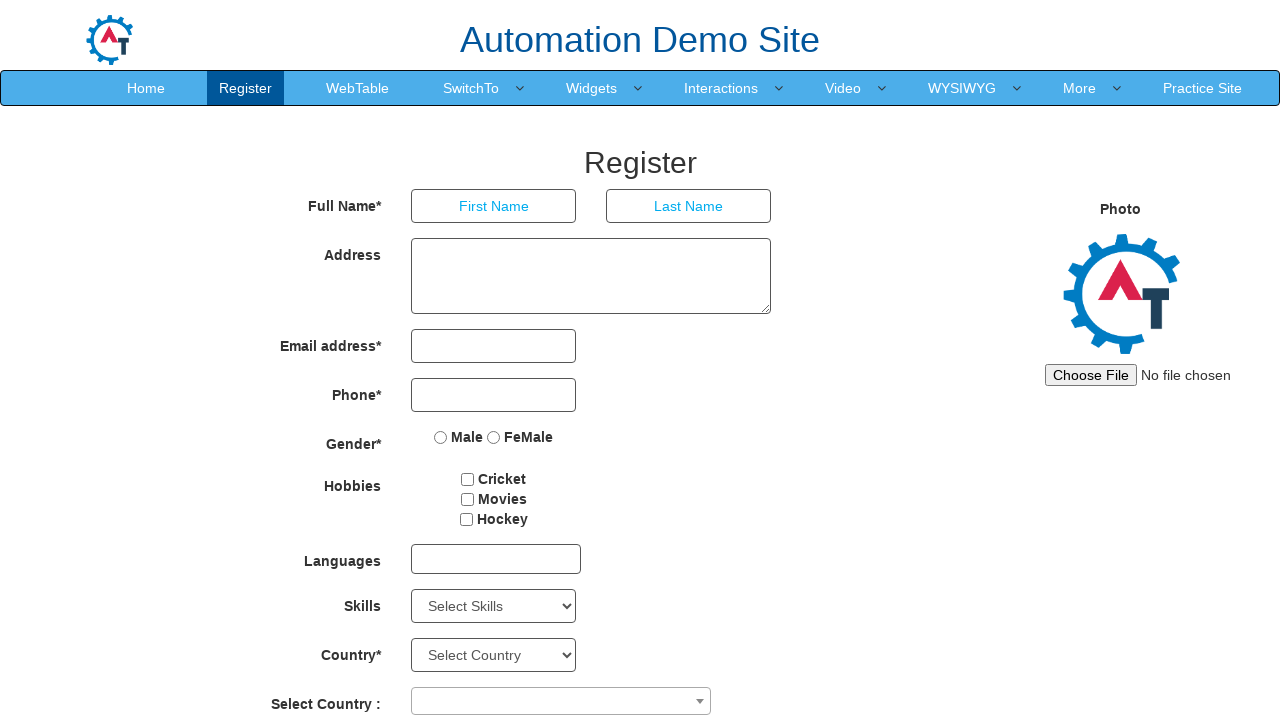

Filled first name field with 'John' on //input[@placeholder='First Name']
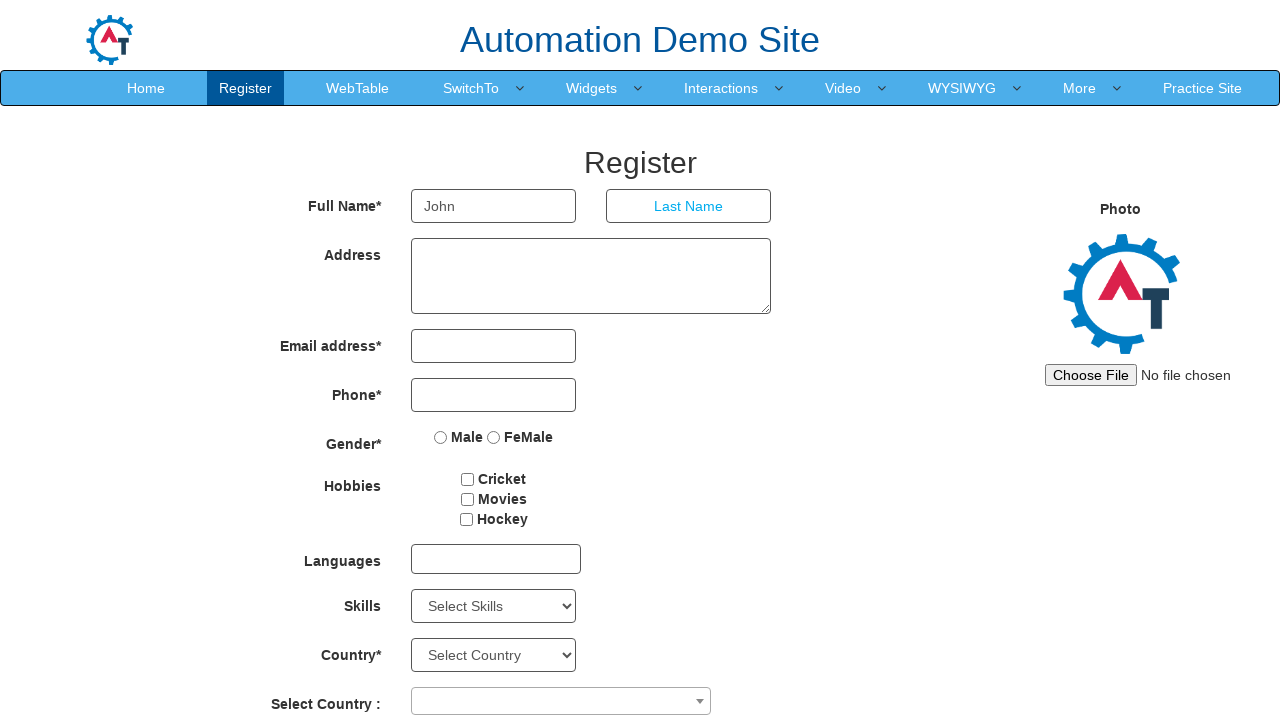

Filled last name field with 'Smith' on //input[@placeholder='Last Name']
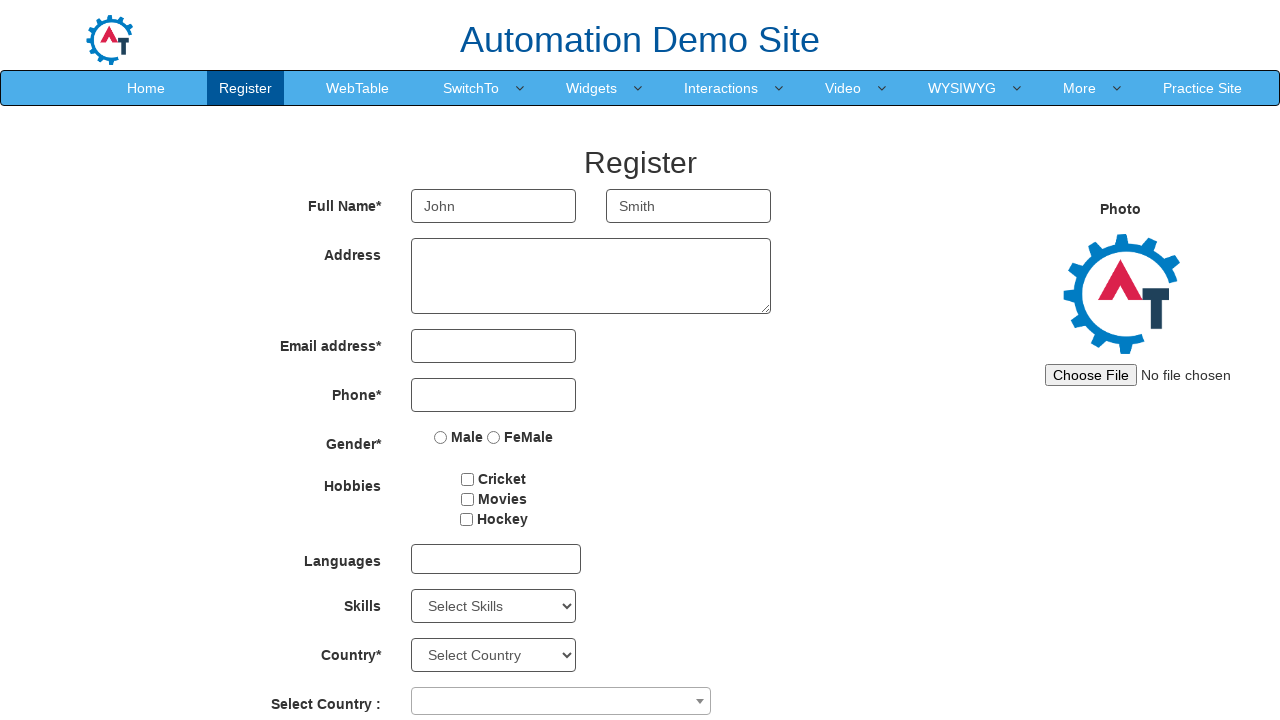

Filled address field with '123 Main Street' on //textarea[@rows='3']
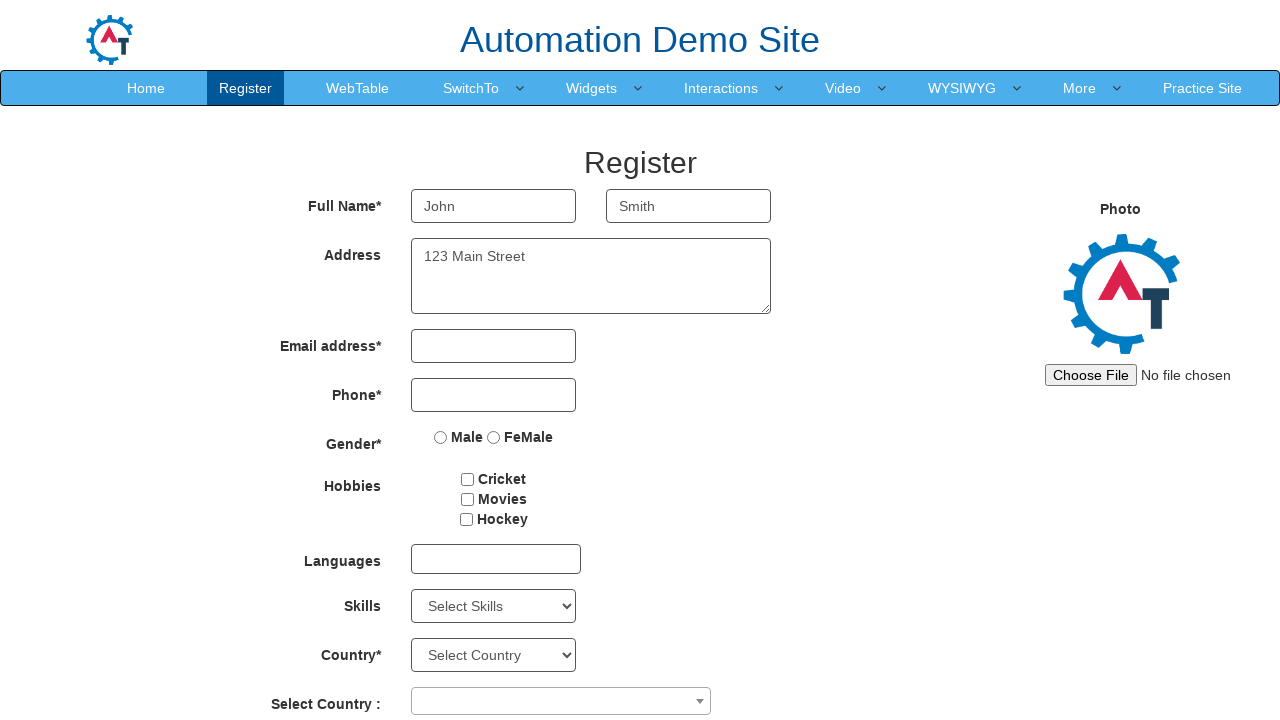

Filled email field with 'john.smith@example.com' on //input[@type='email']
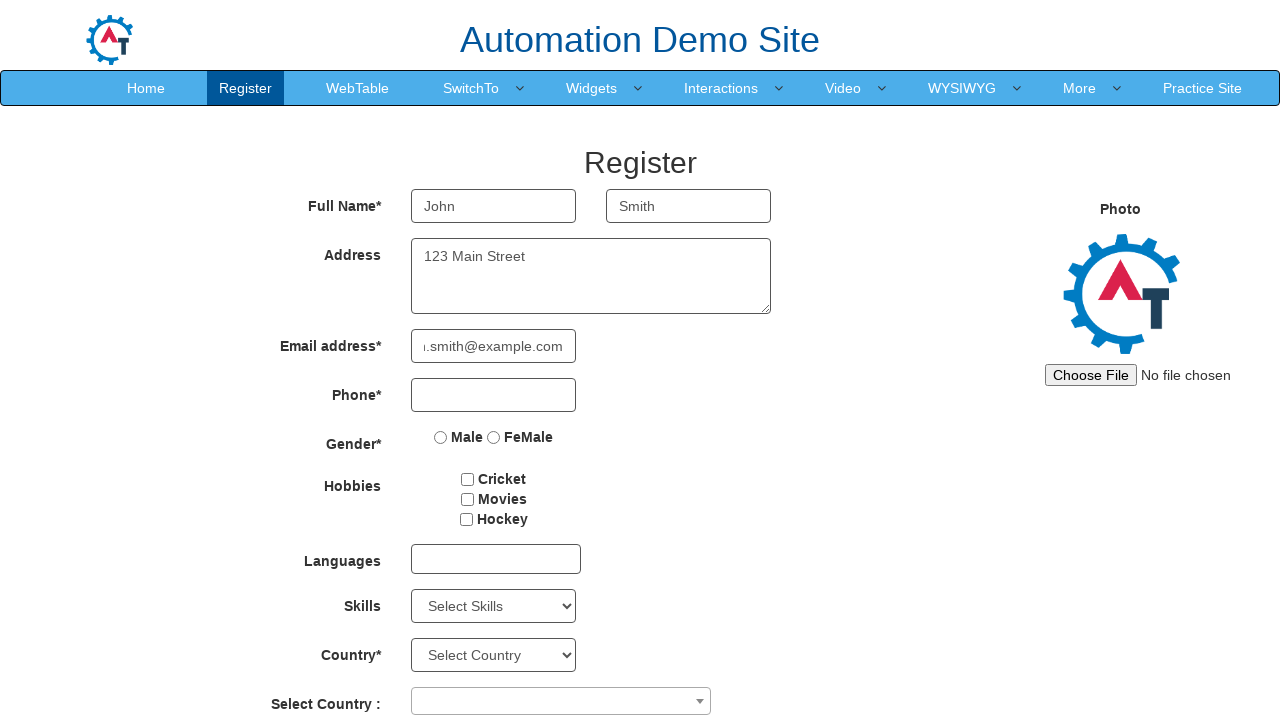

Filled phone number field with '9876543210' on //input[@type='tel']
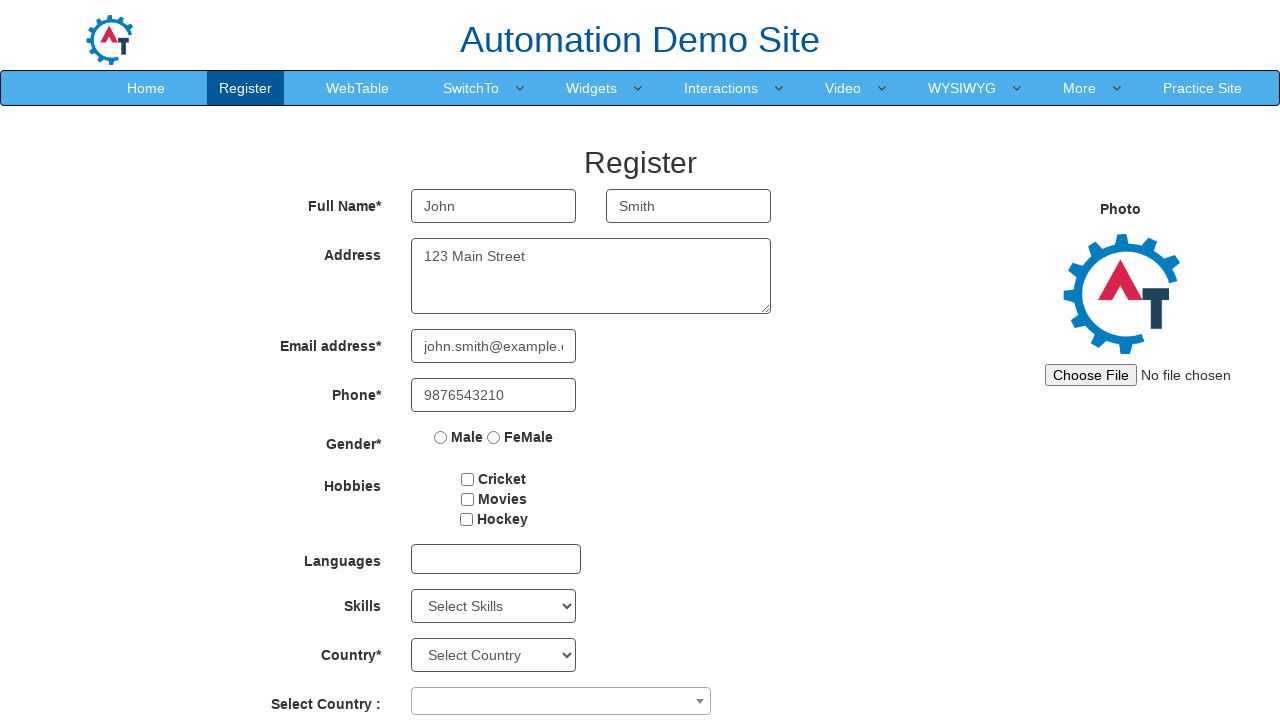

Selected 'FeMale' gender option at (494, 437) on xpath=//input[@value='FeMale']
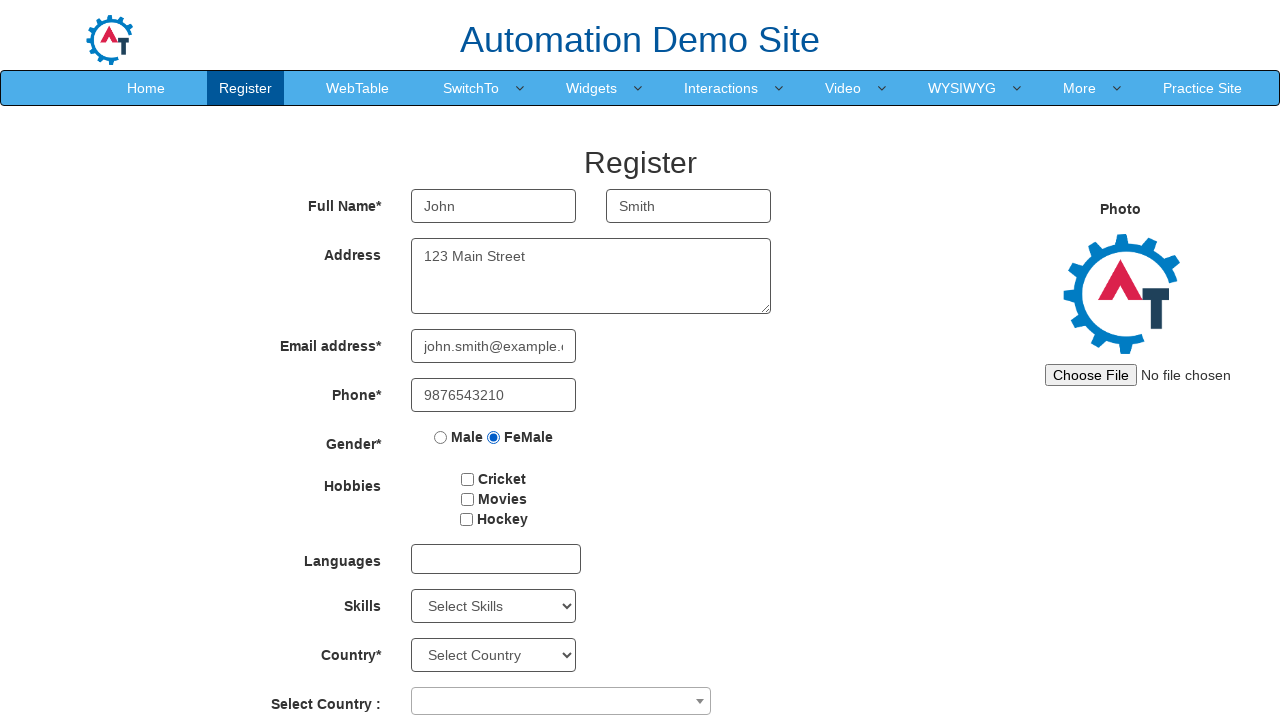

Filled password field with 'SecurePass123' on //input[@id='firstpassword']
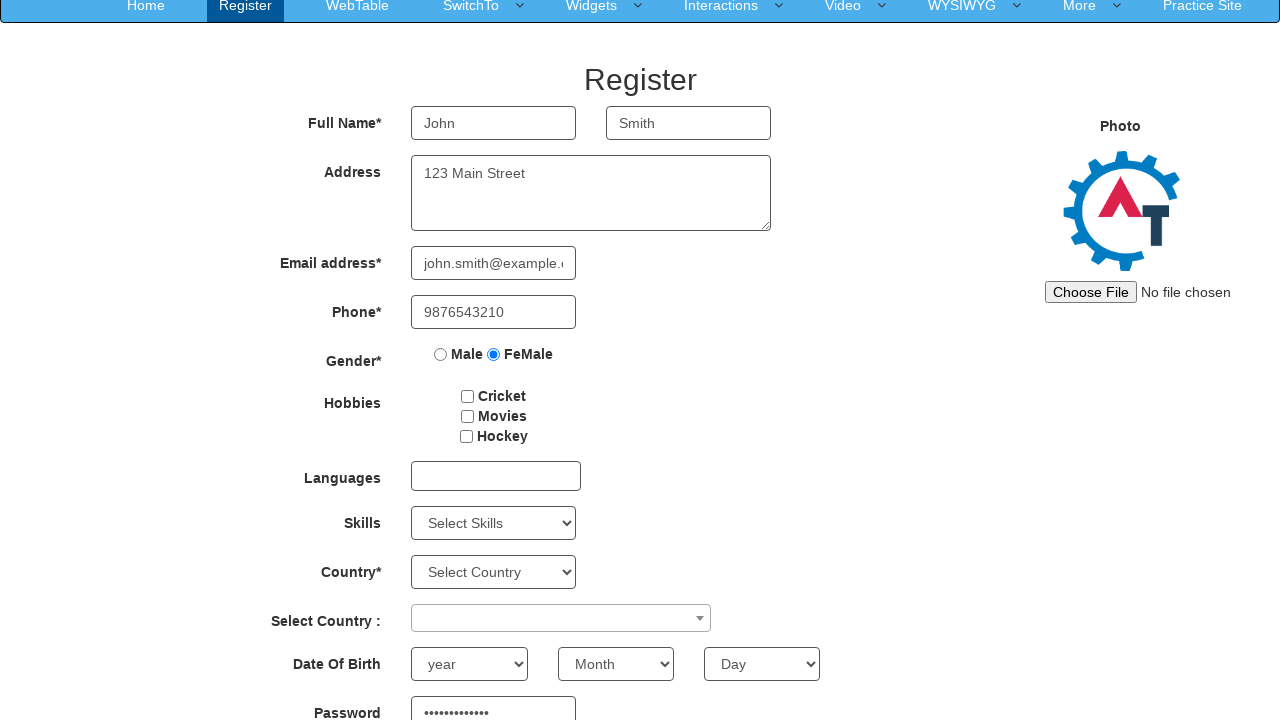

Filled confirm password field with 'SecurePass123' on //input[@id='secondpassword']
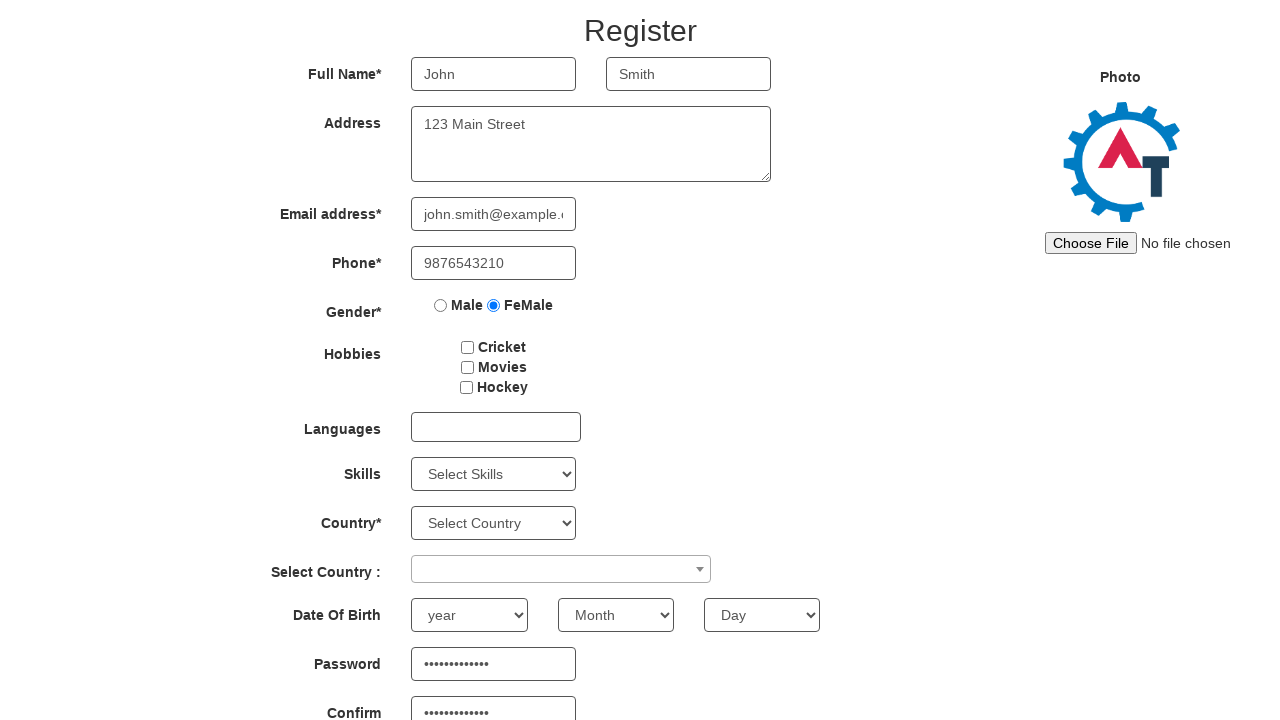

Clicked submit button to register at (572, 623) on xpath=//button[@id='submitbtn']
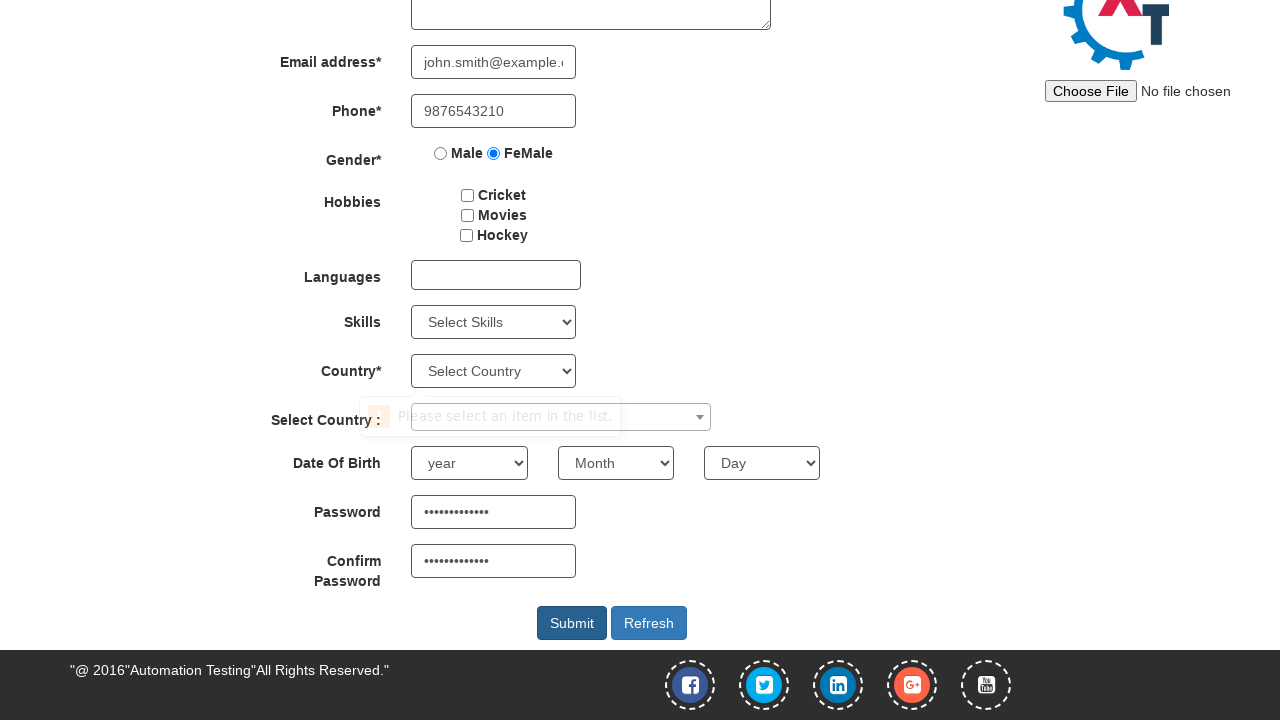

Waited 1 second for form submission to process
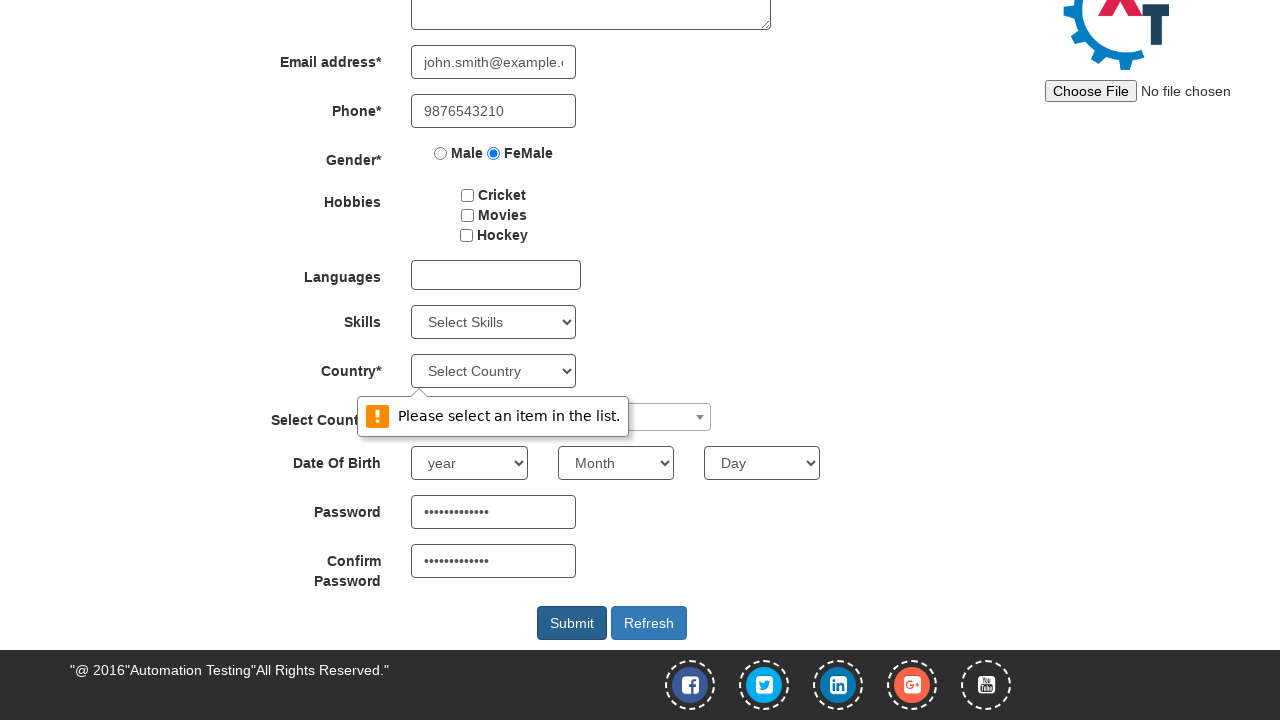

Clicked refresh button at (649, 623) on xpath=//button[@id='Button1']
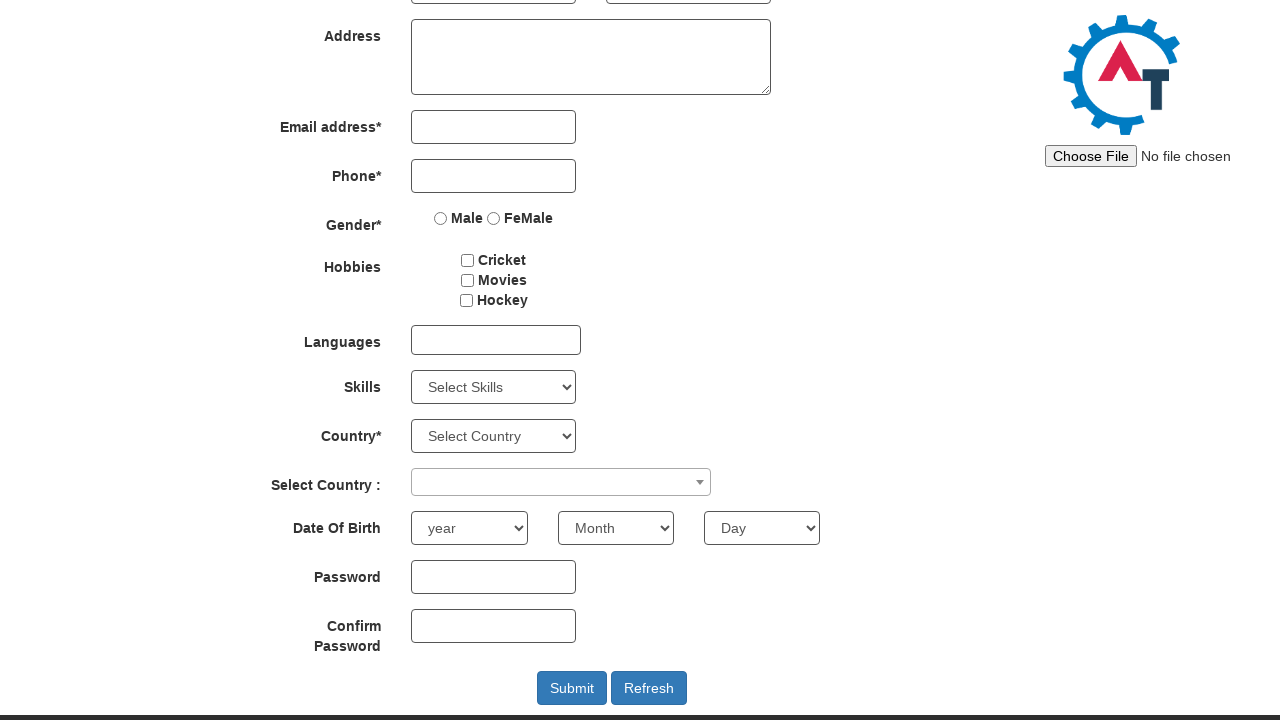

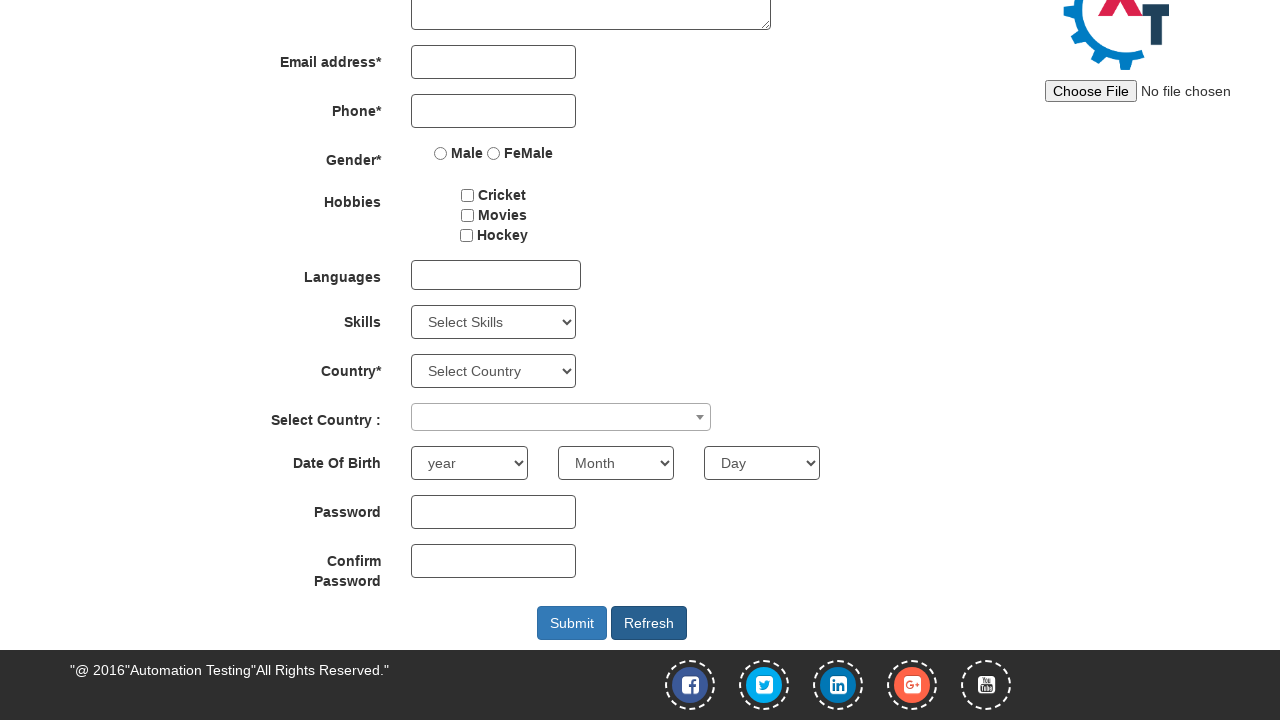